Tests delayed alert handling by clicking a button that triggers an alert after 5 seconds and accepting it

Starting URL: https://demoqa.com/alerts

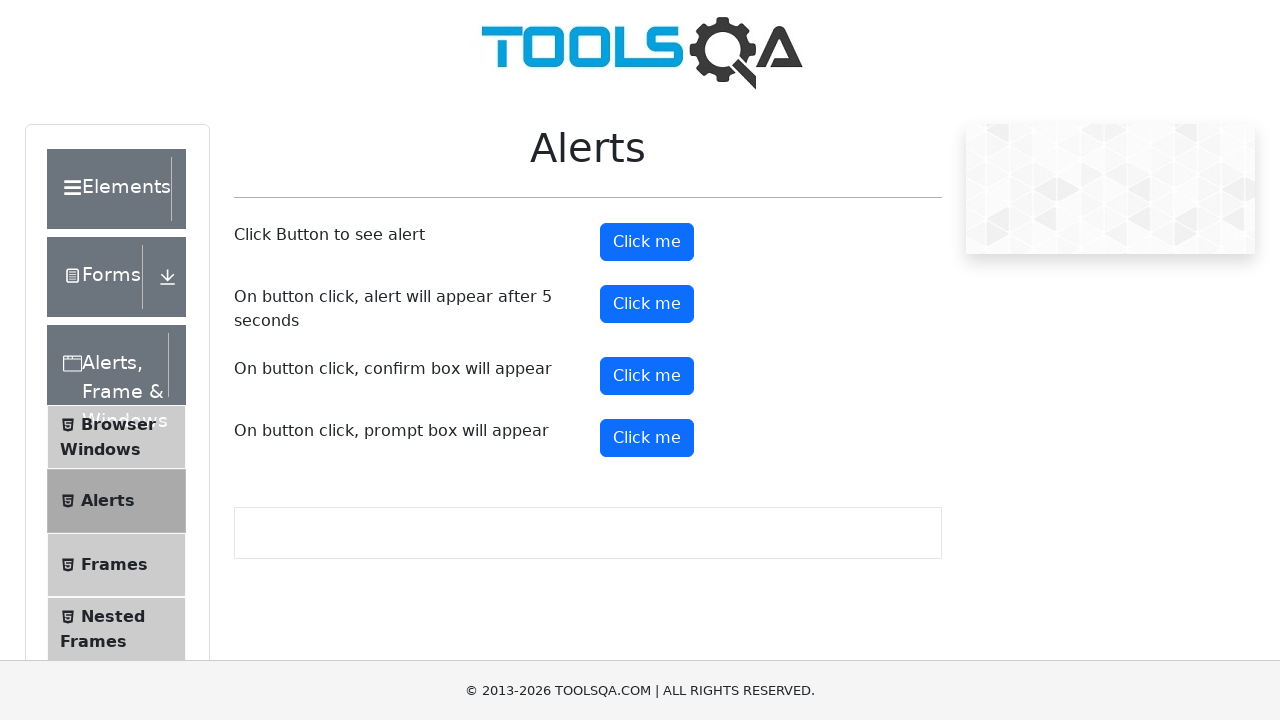

Set up dialog handler to accept alerts
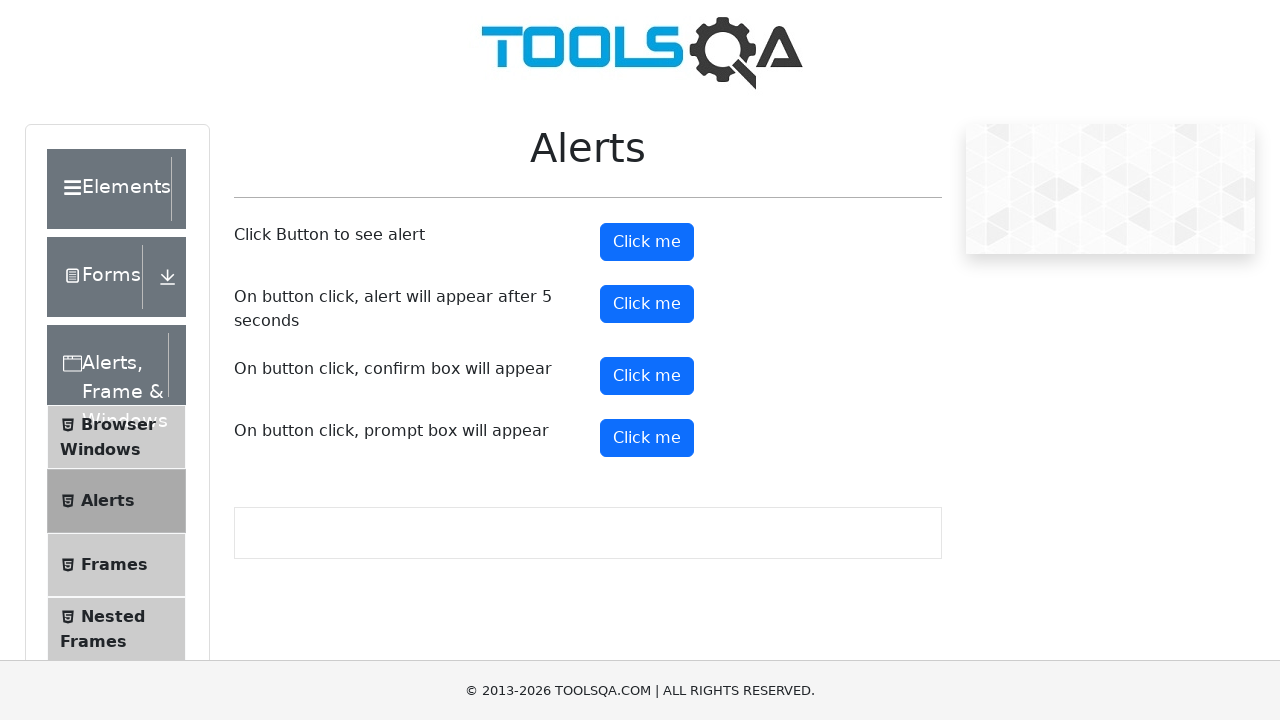

Clicked button to trigger delayed alert at (647, 304) on #timerAlertButton
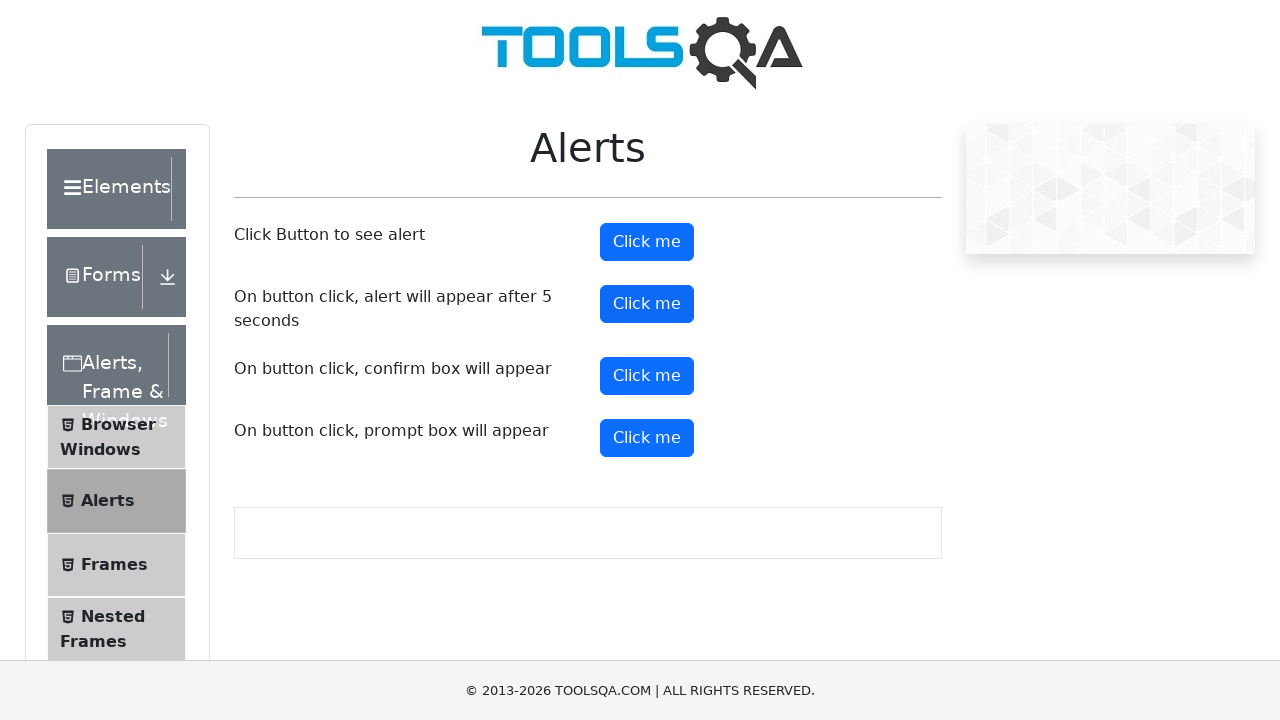

Alert appeared after 5 seconds and was automatically accepted
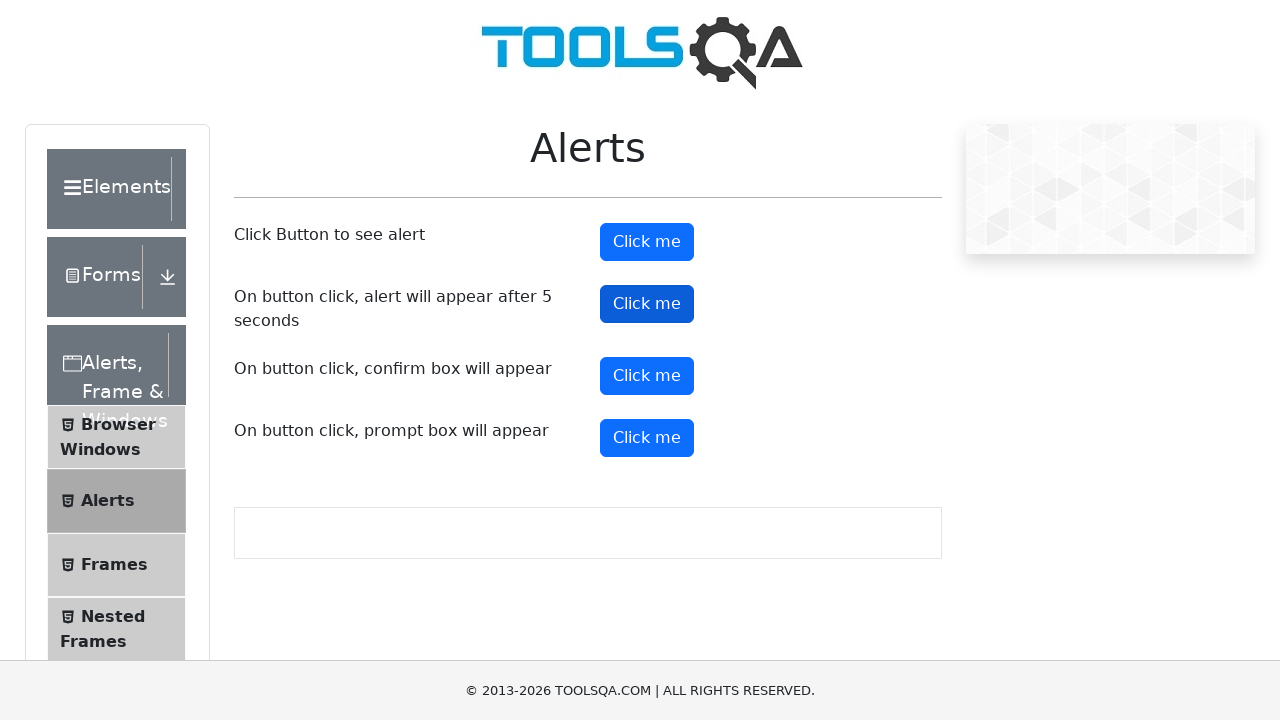

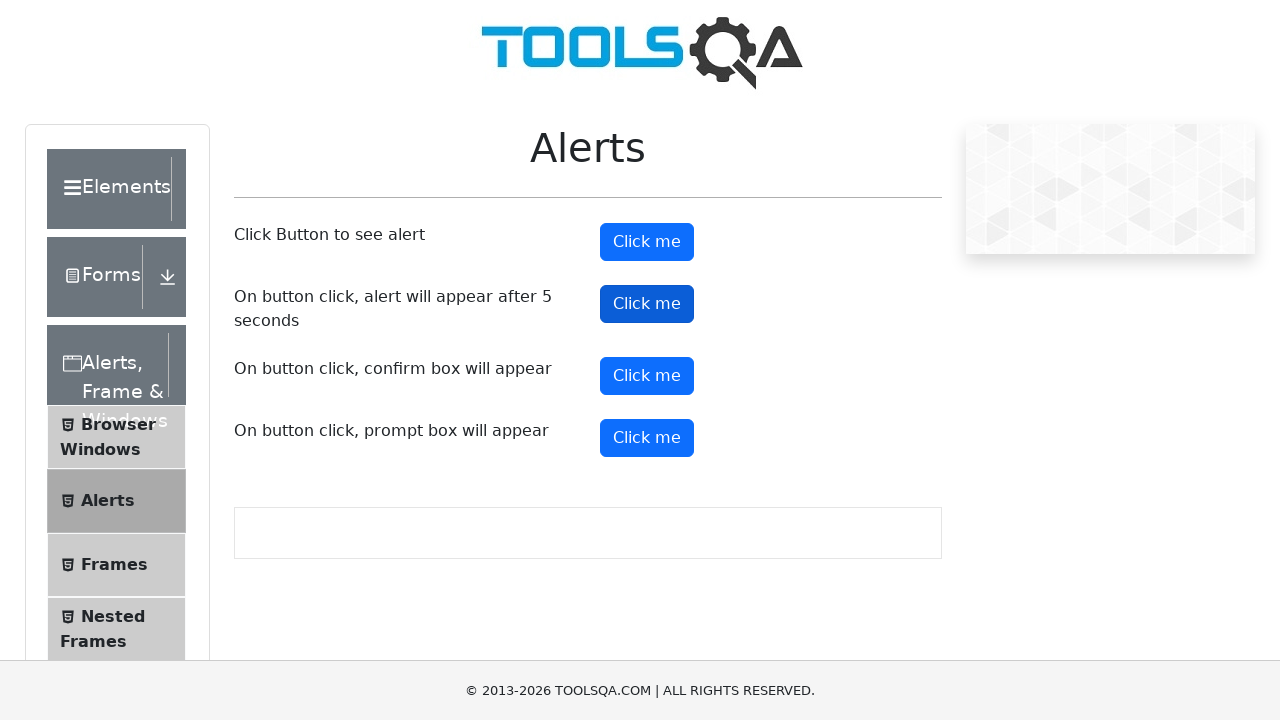